Tests responsive design by checking the page loads correctly at mobile, tablet, and desktop viewport sizes.

Starting URL: https://kyledarden.com

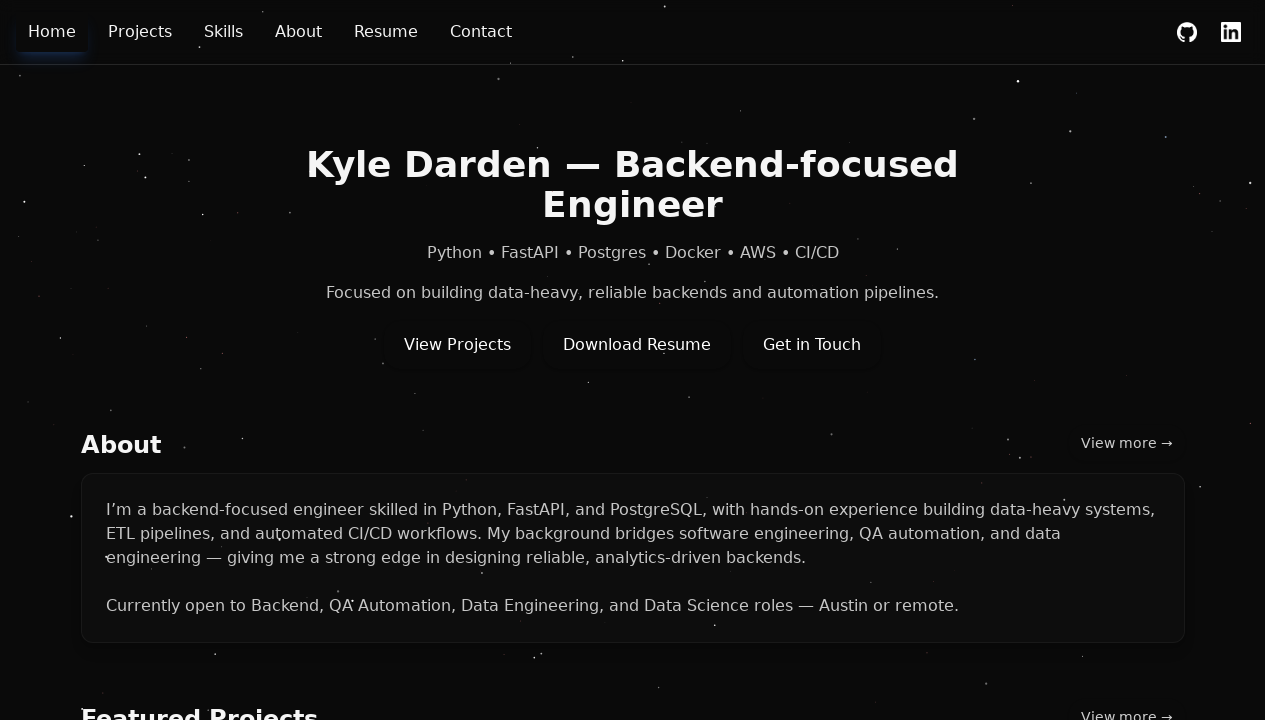

Set viewport to mobile size (375x667)
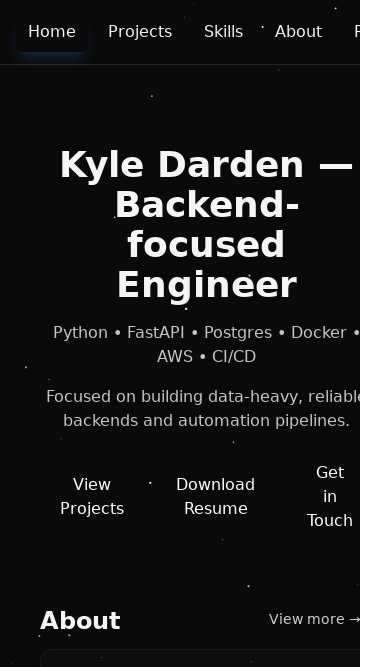

Reloaded page for mobile viewport
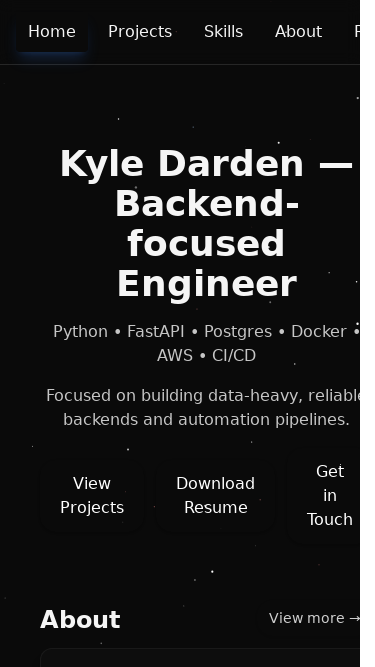

Body element became visible on mobile viewport
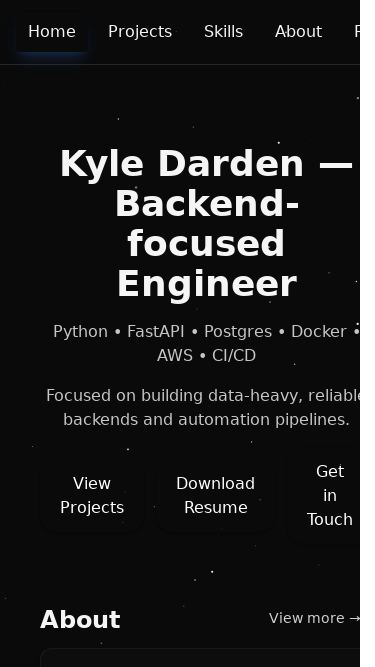

Set viewport to tablet size (768x1024)
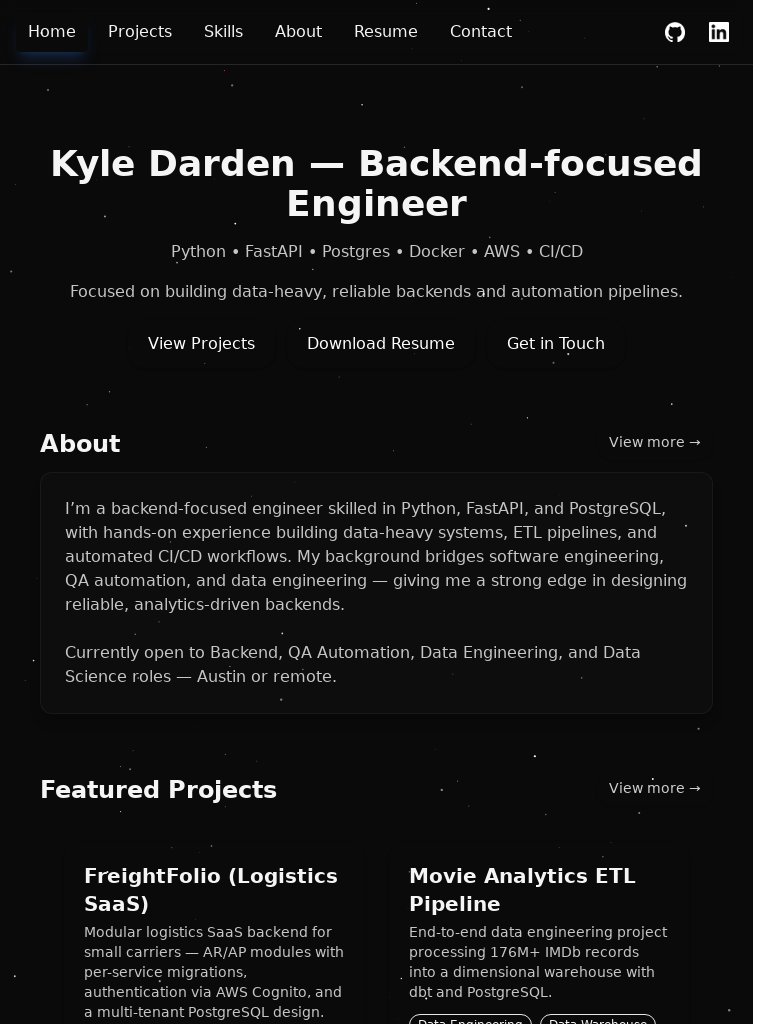

Reloaded page for tablet viewport
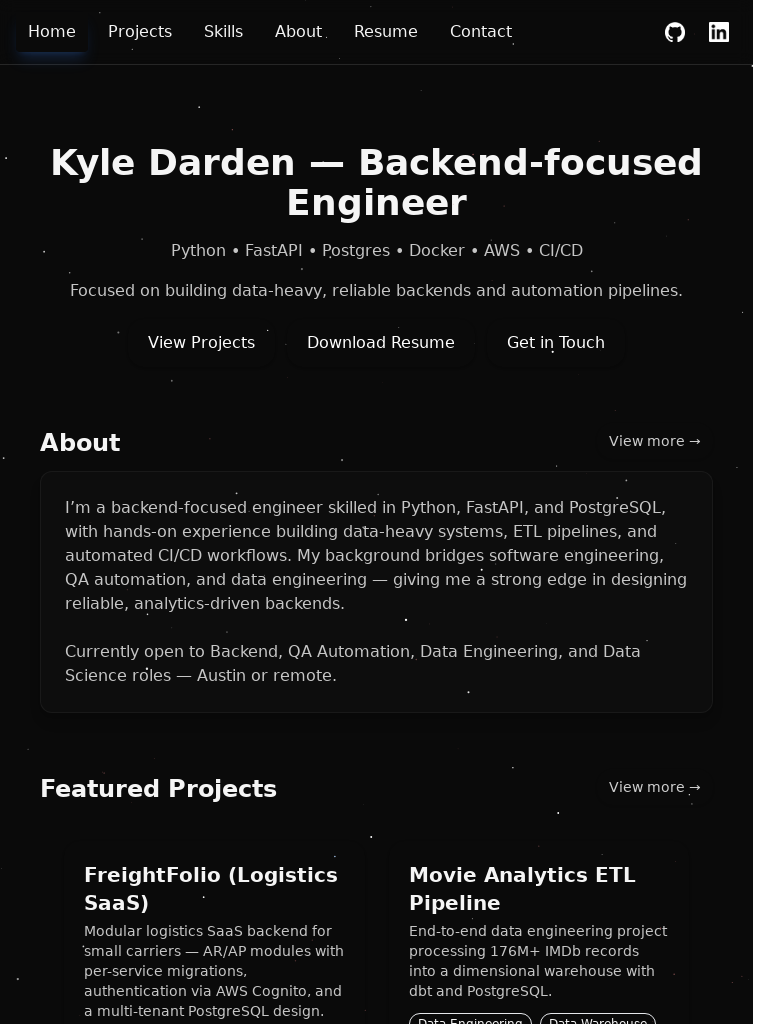

Body element became visible on tablet viewport
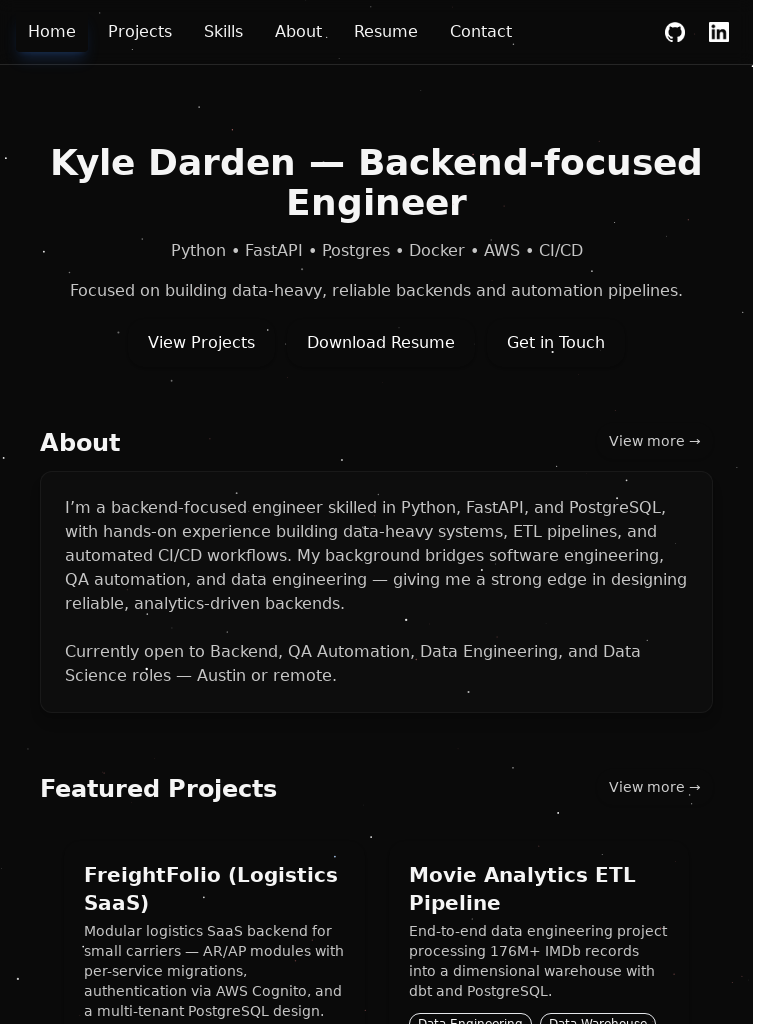

Set viewport to desktop size (1920x1080)
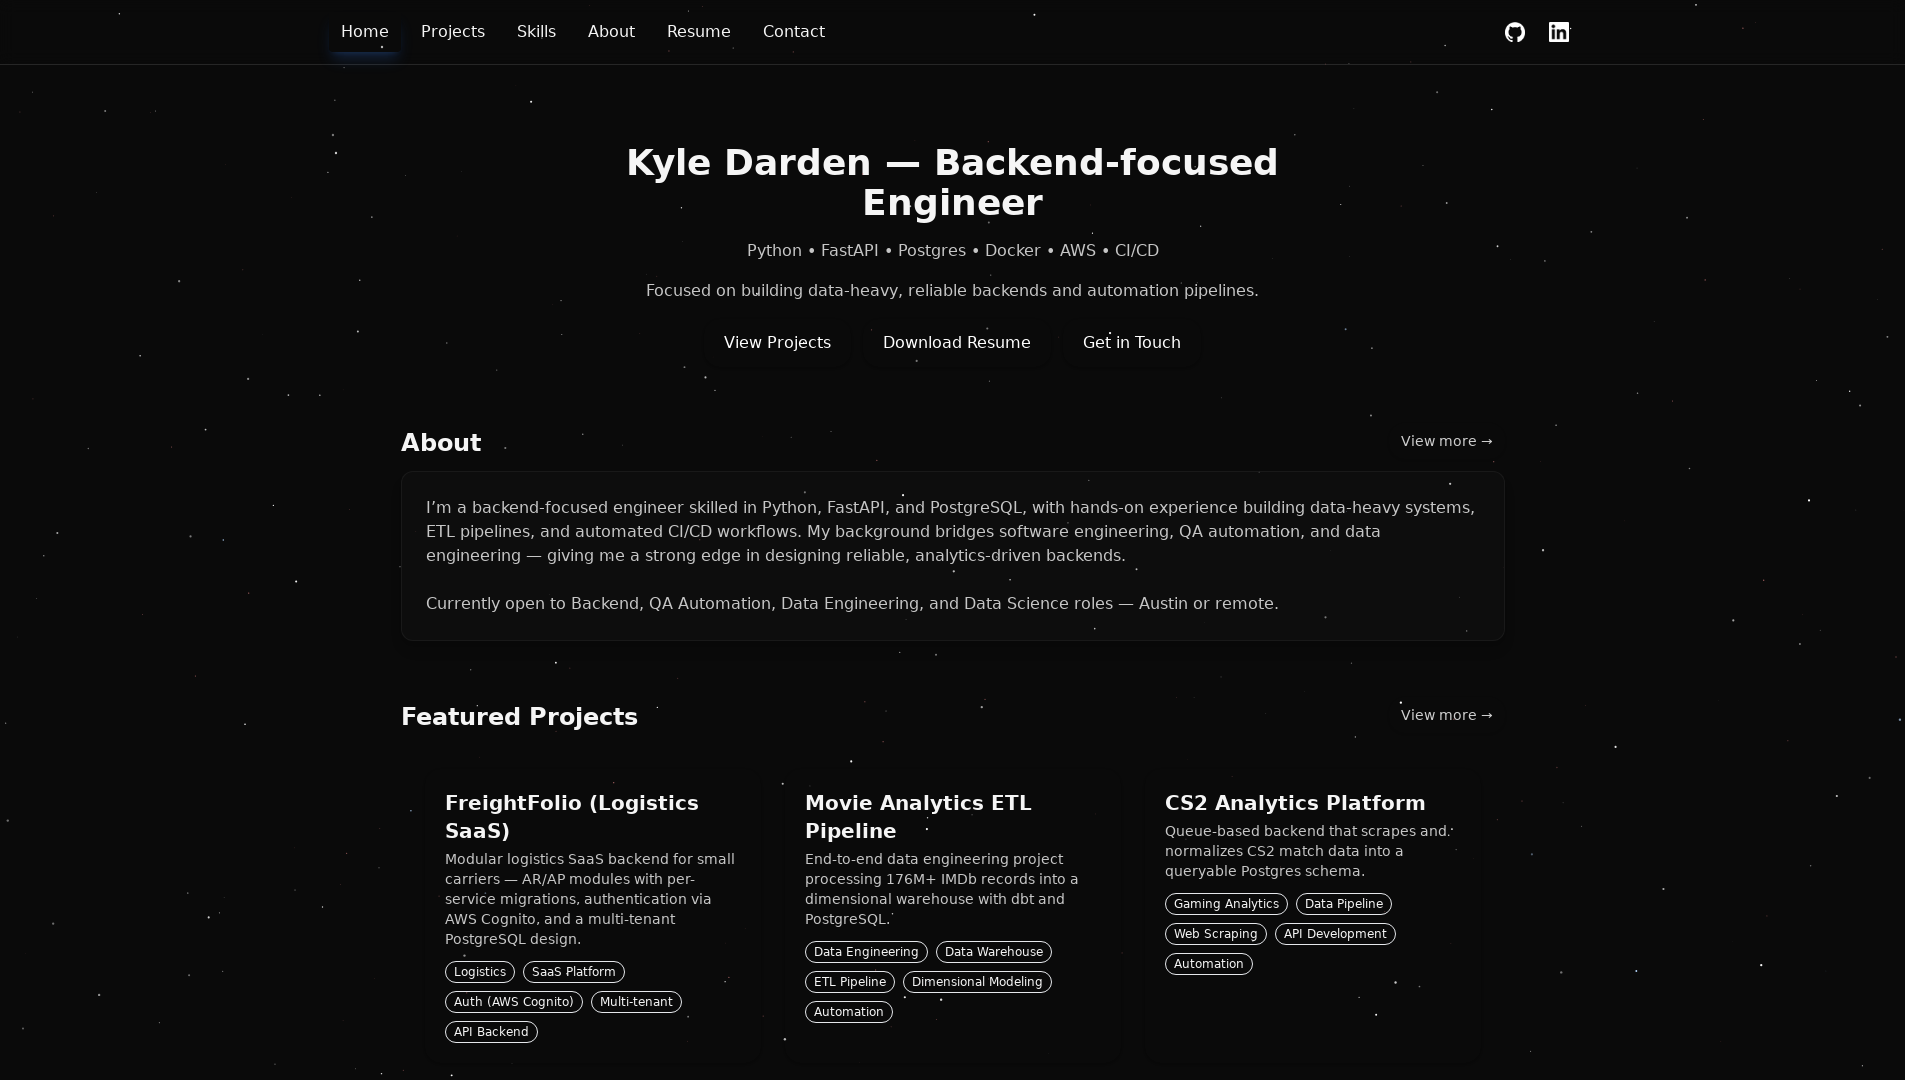

Reloaded page for desktop viewport
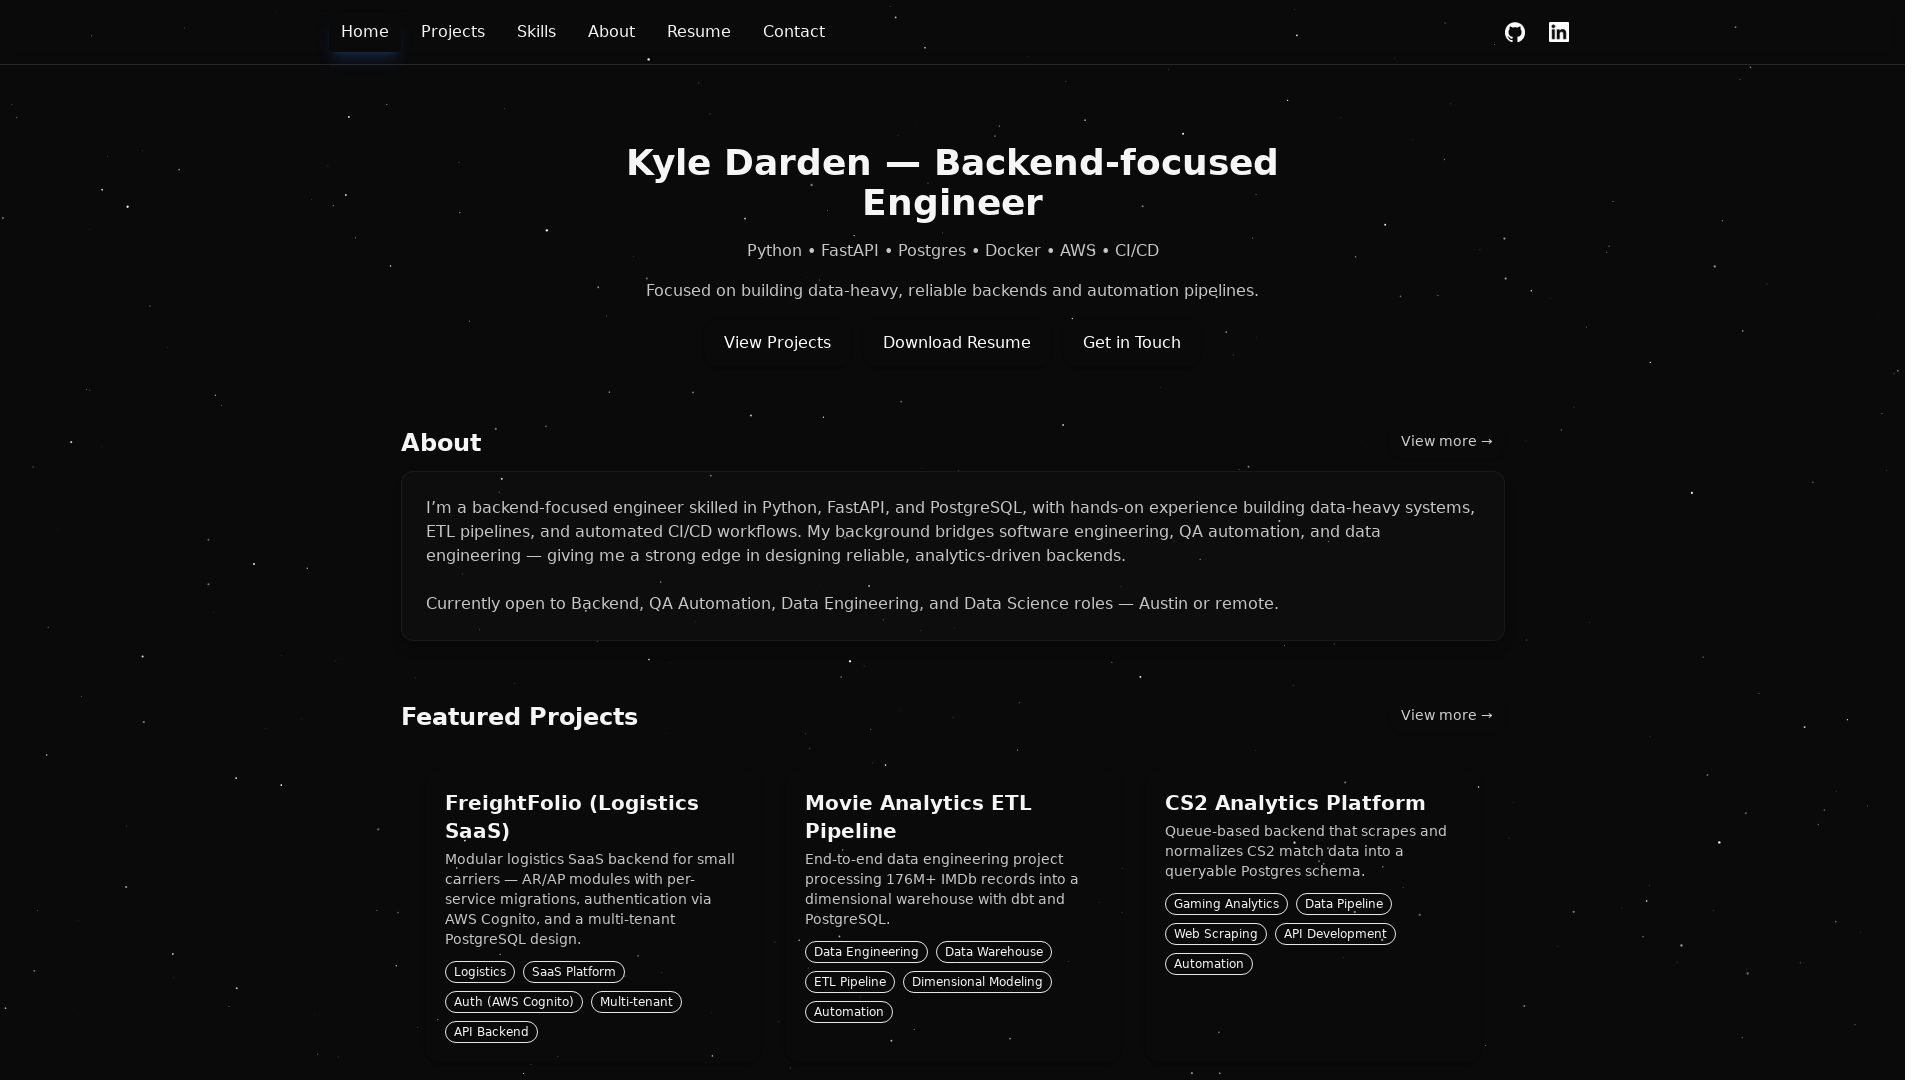

Body element became visible on desktop viewport
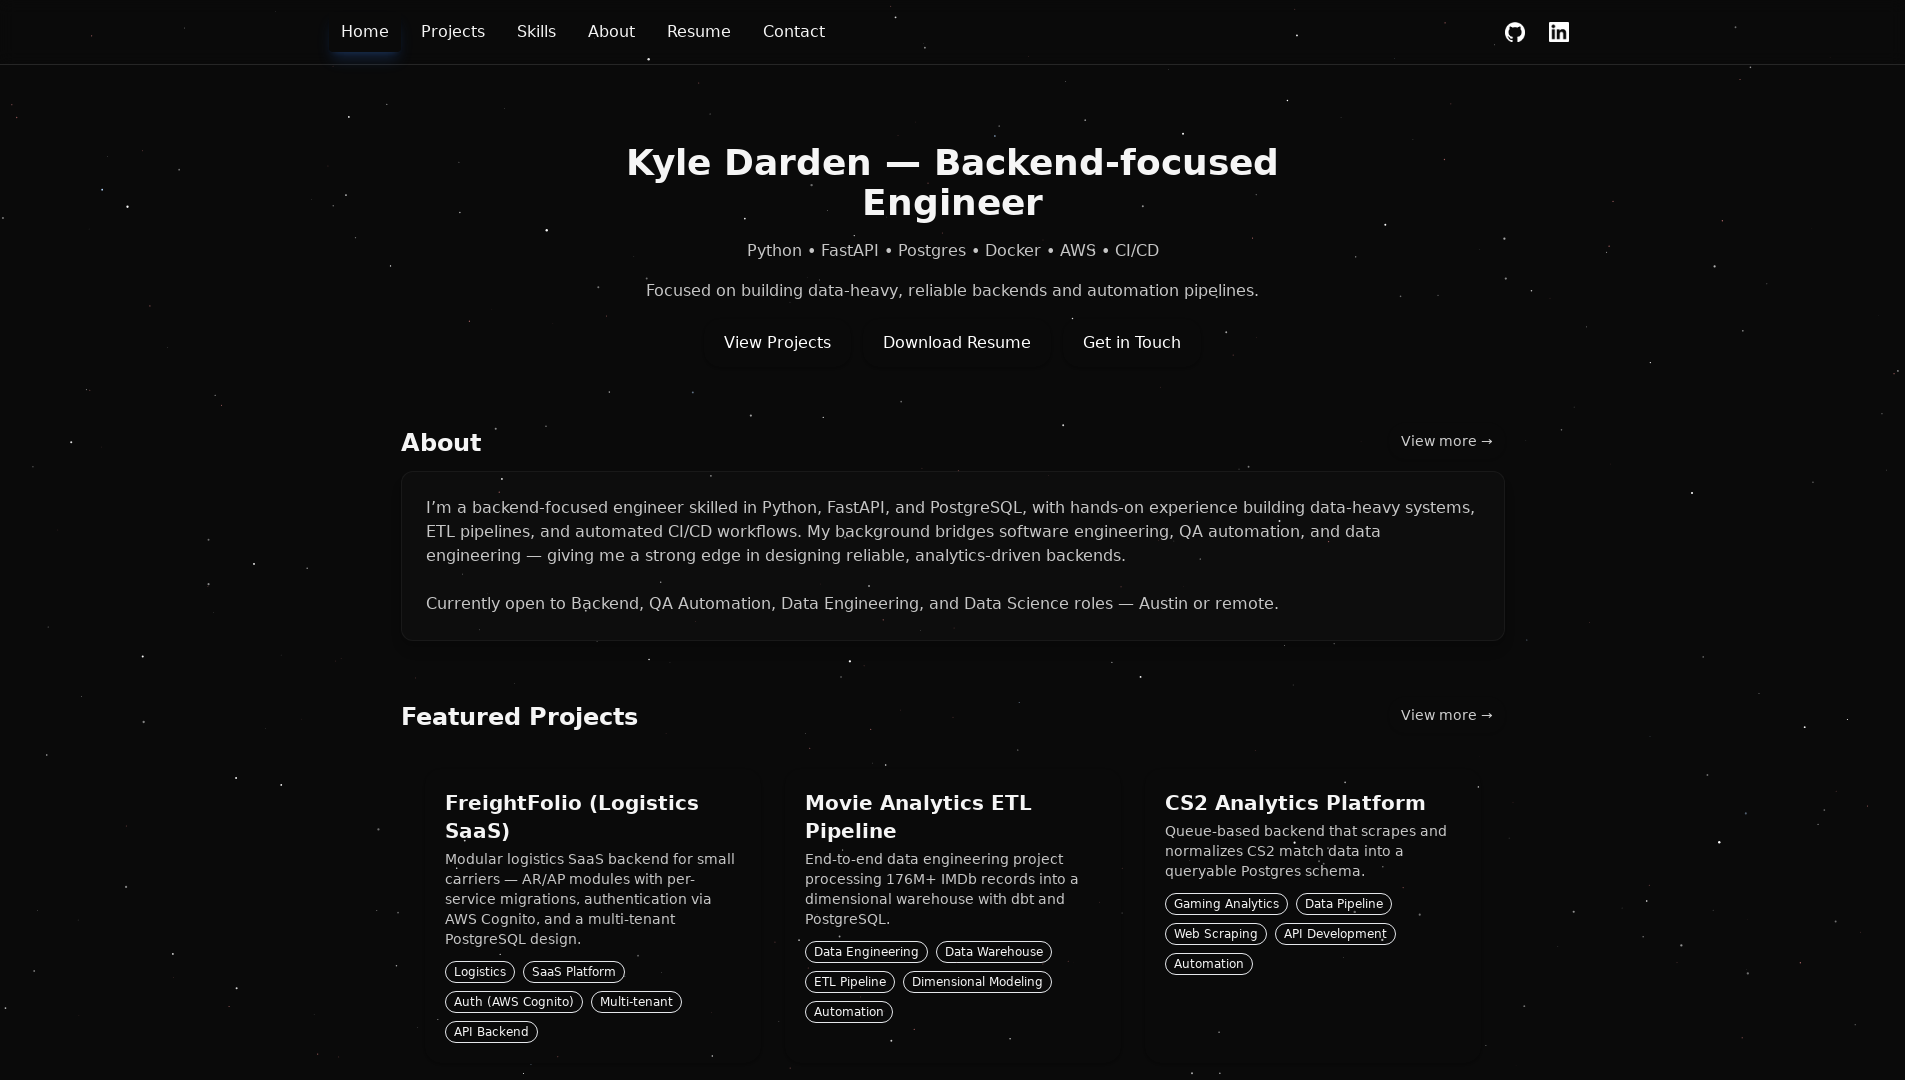

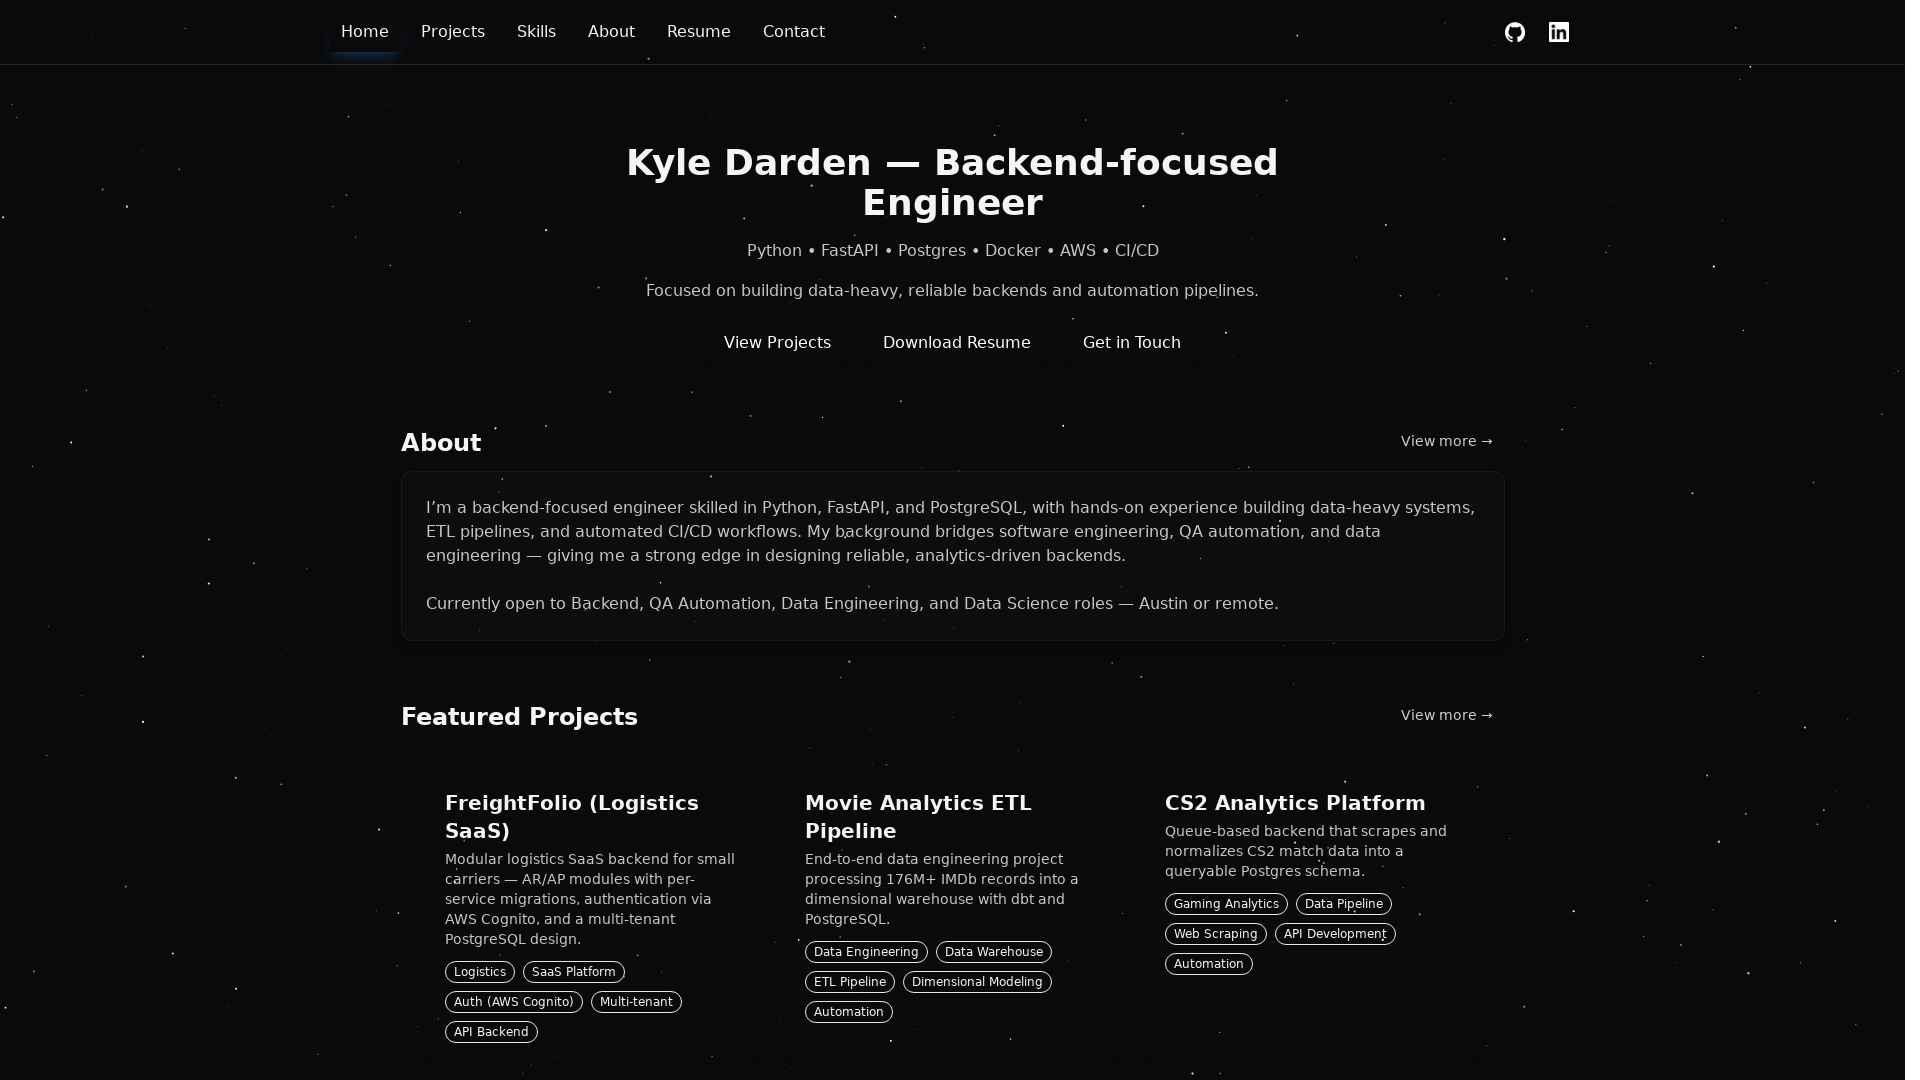